Tests JavaScript confirm dialog by clicking to show a confirm box and dismissing (canceling) it

Starting URL: http://demo.automationtesting.in/Alerts.html

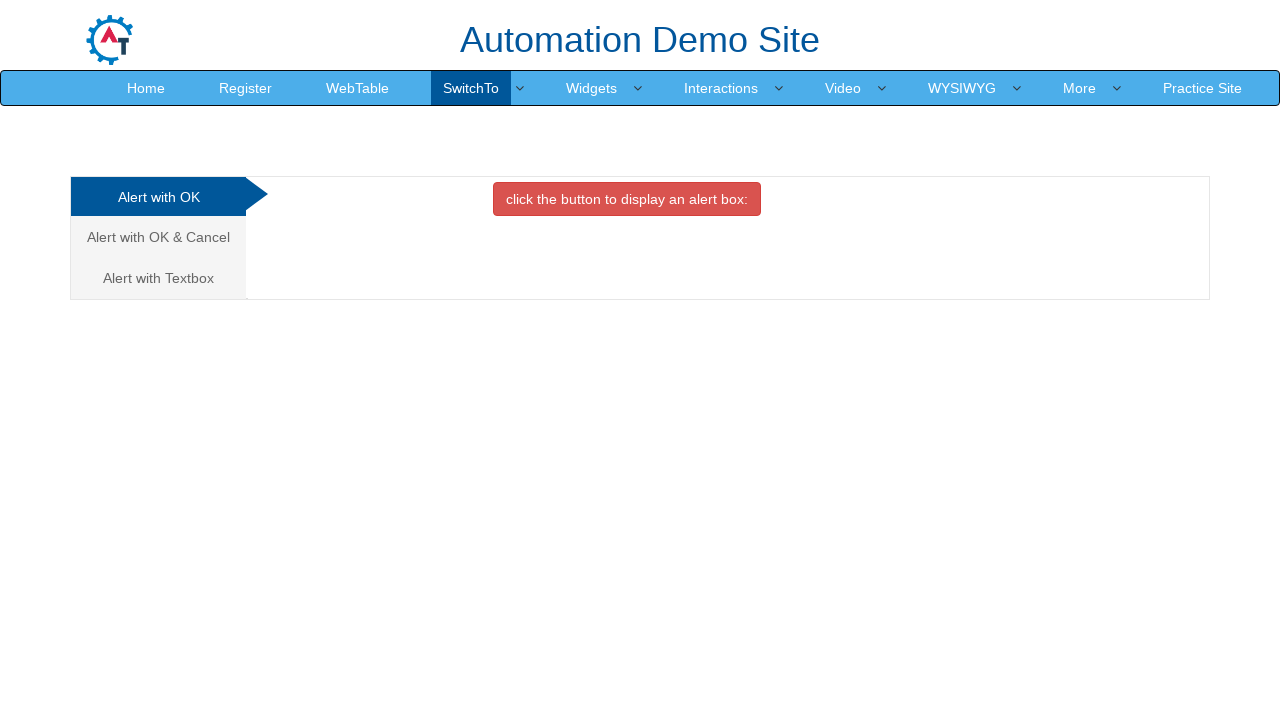

Clicked on 'Alert with OK & Cancel' tab at (158, 237) on xpath=//*[text()='Alert with OK & Cancel ']
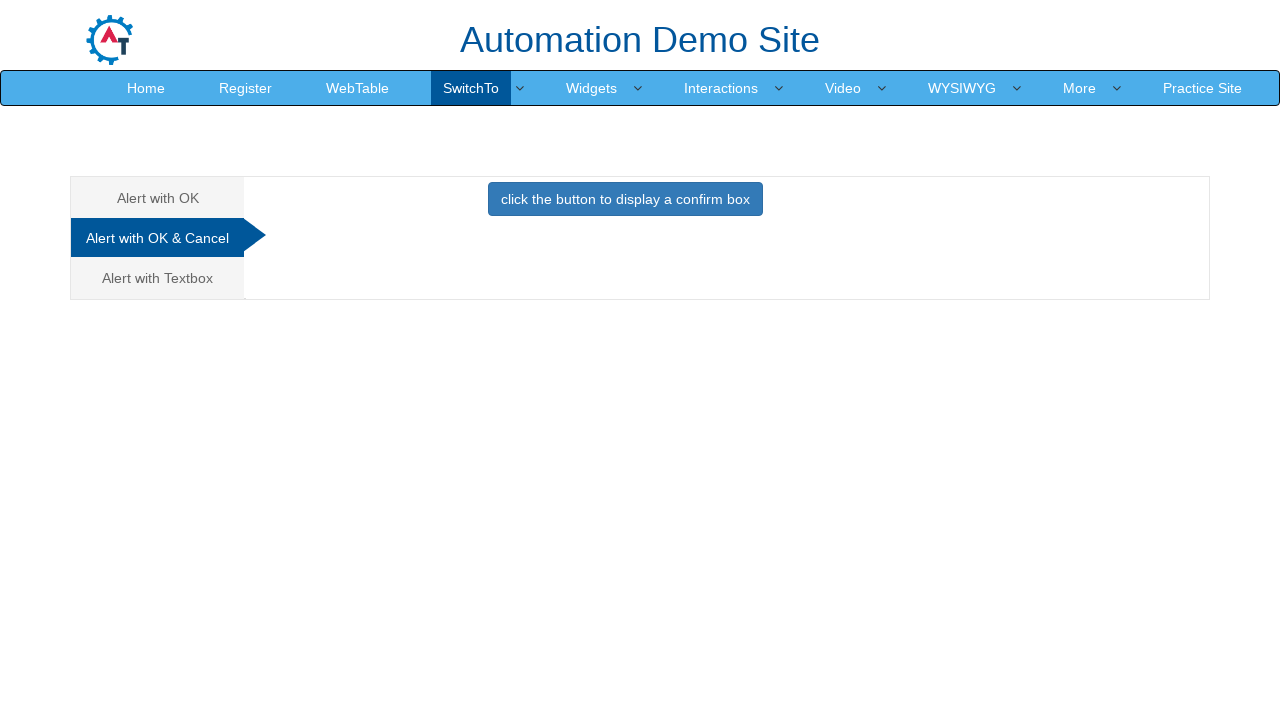

Set up dialog handler to dismiss confirm box
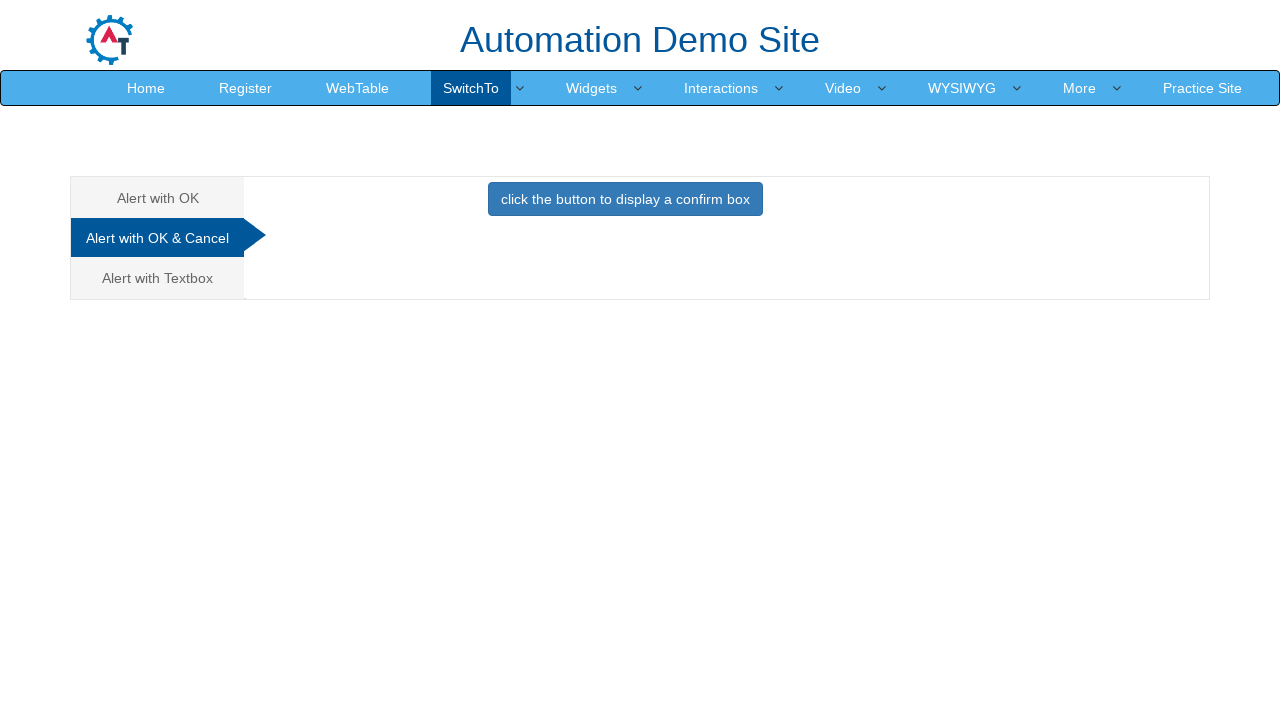

Clicked button to display confirm box at (625, 199) on button.btn.btn-primary
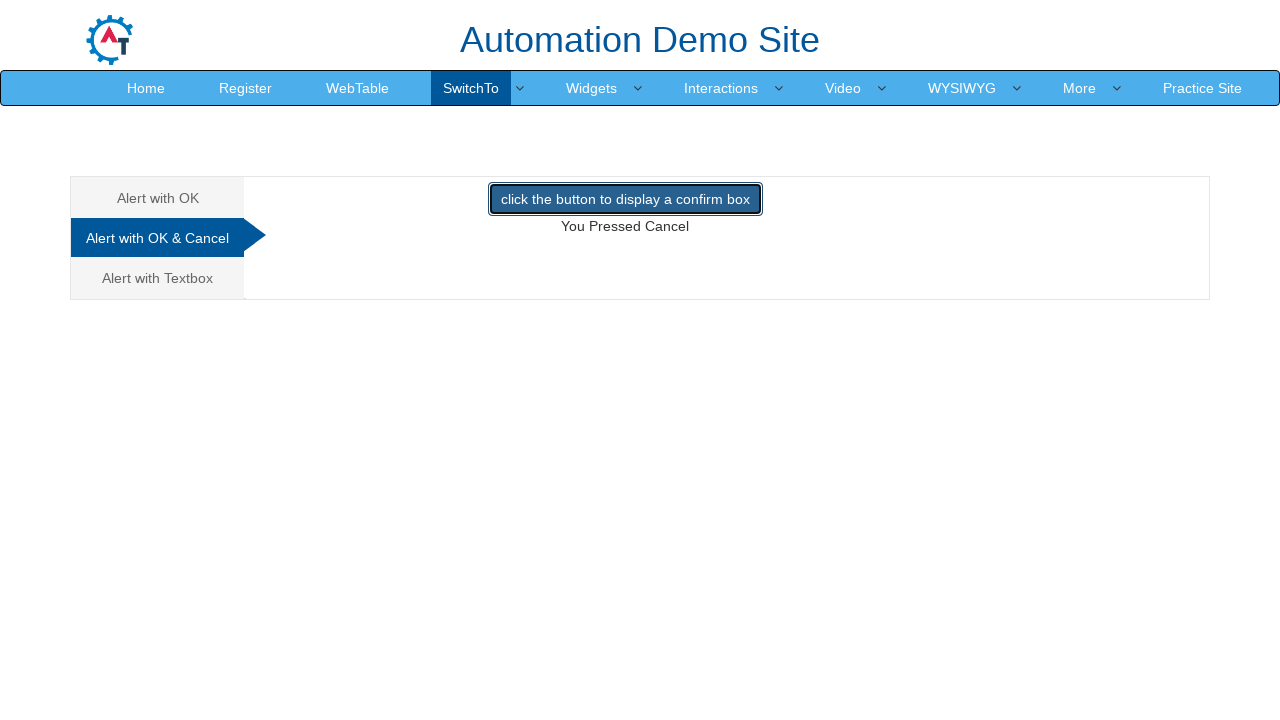

Waited for dialog handling to complete
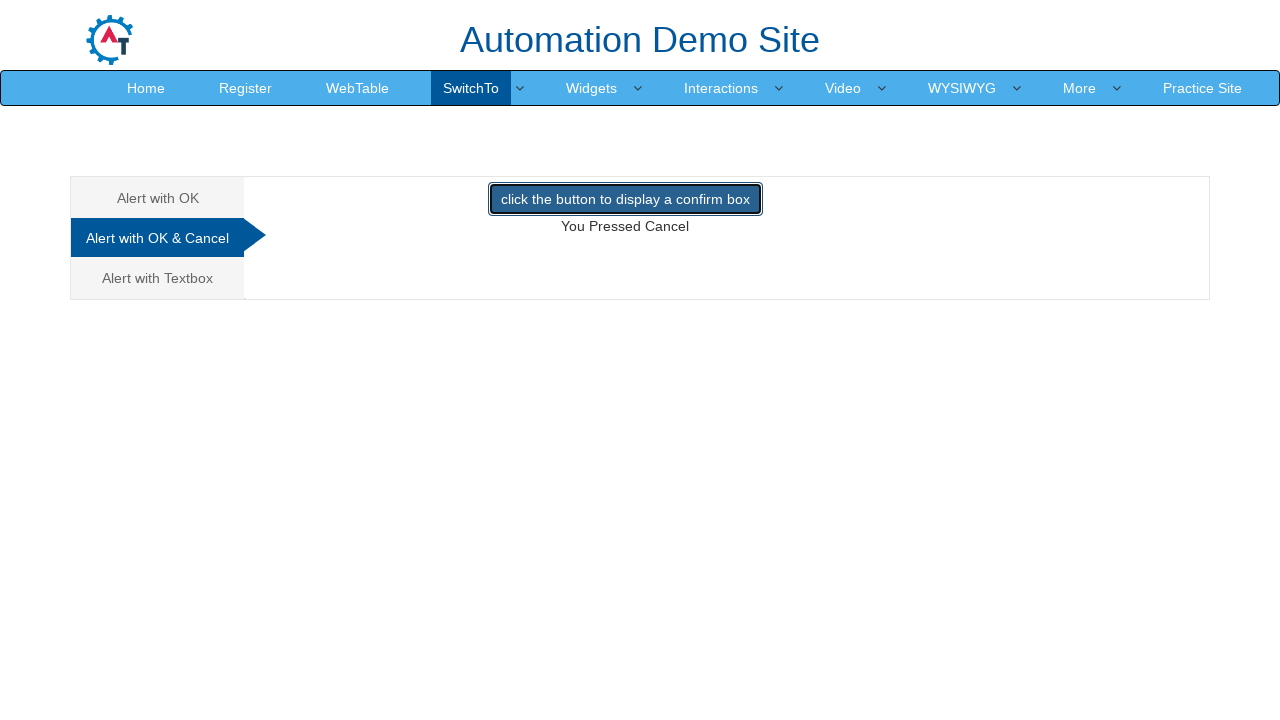

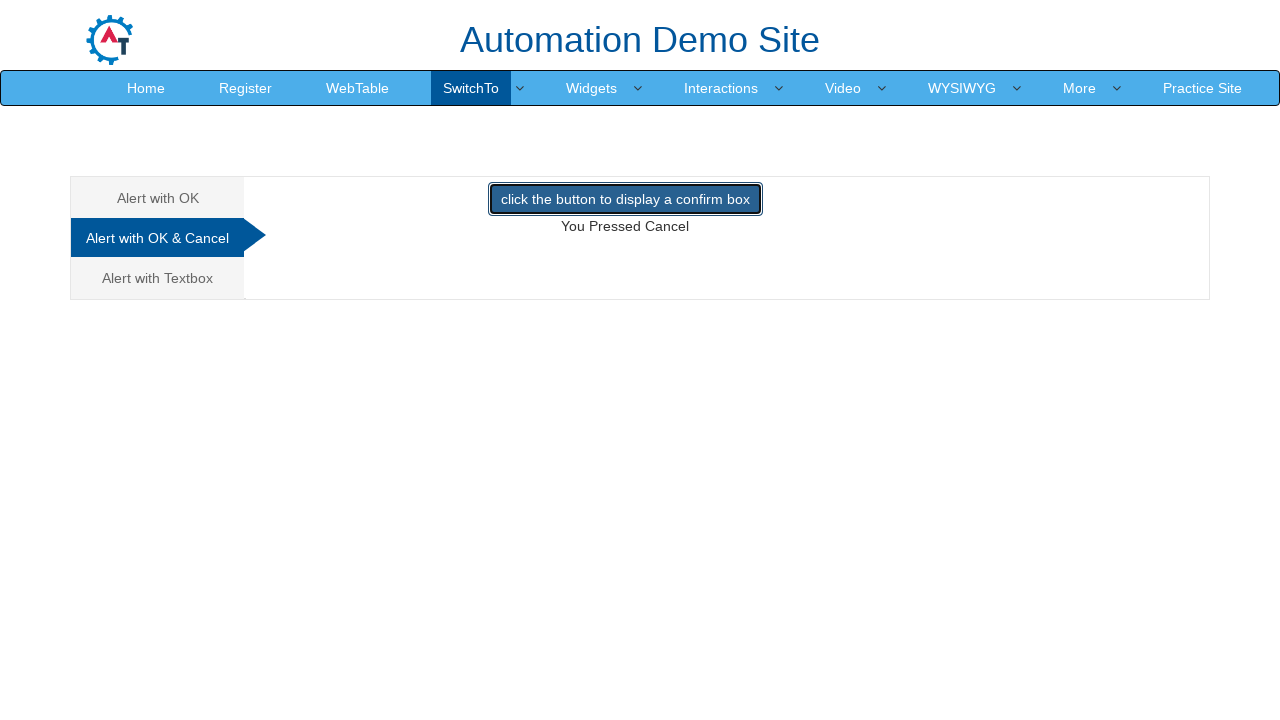